Tests form element display status and fills in email and education fields if they are displayed

Starting URL: https://automationfc.github.io/basic-form/

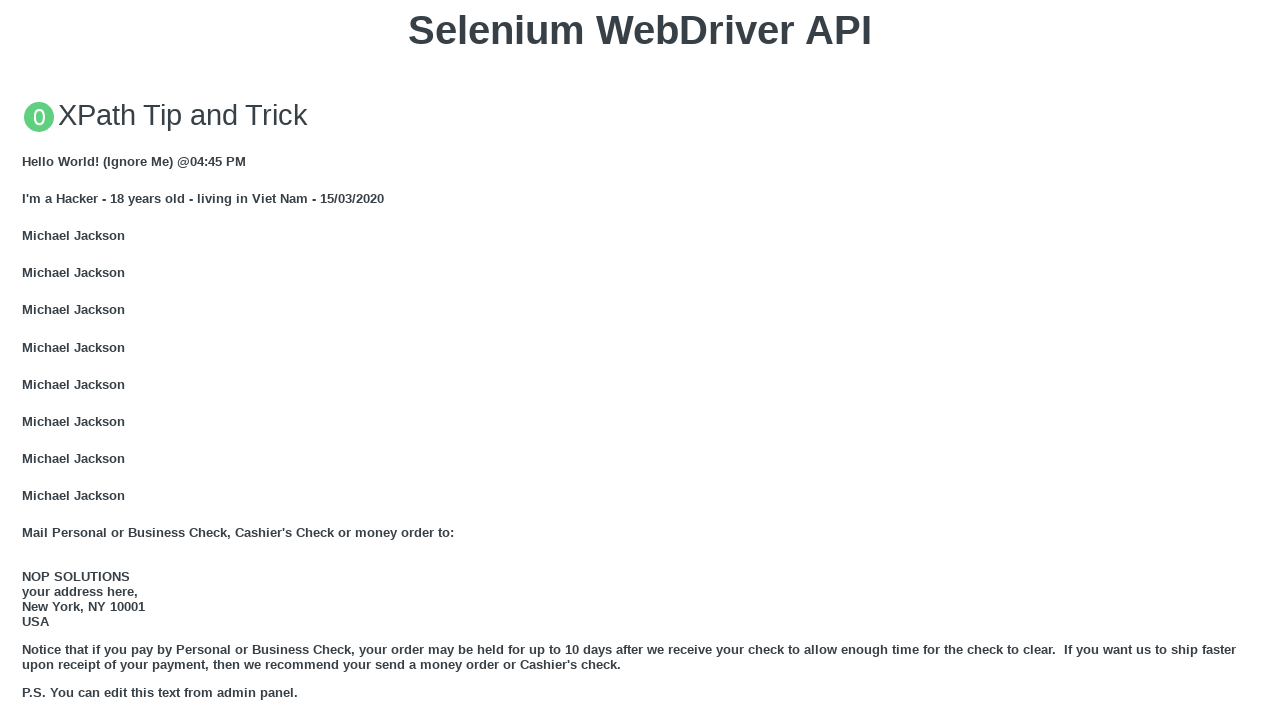

Navigated to basic form page
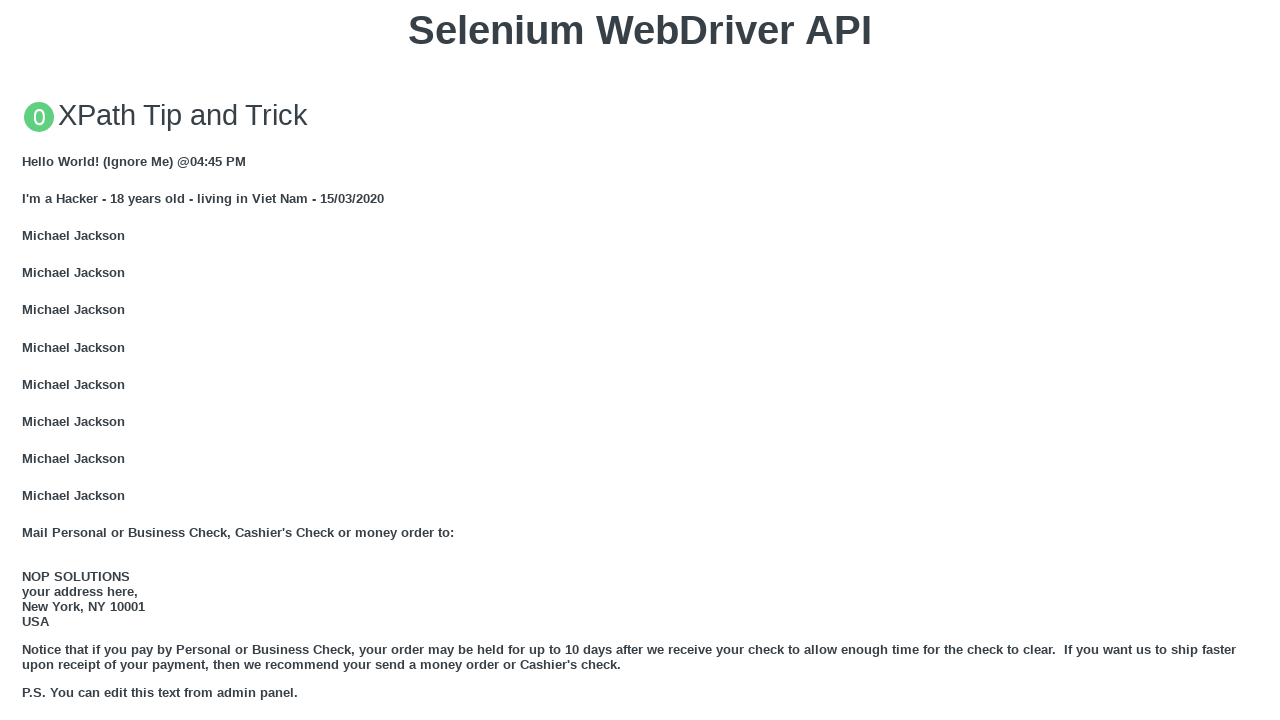

Located email textbox element
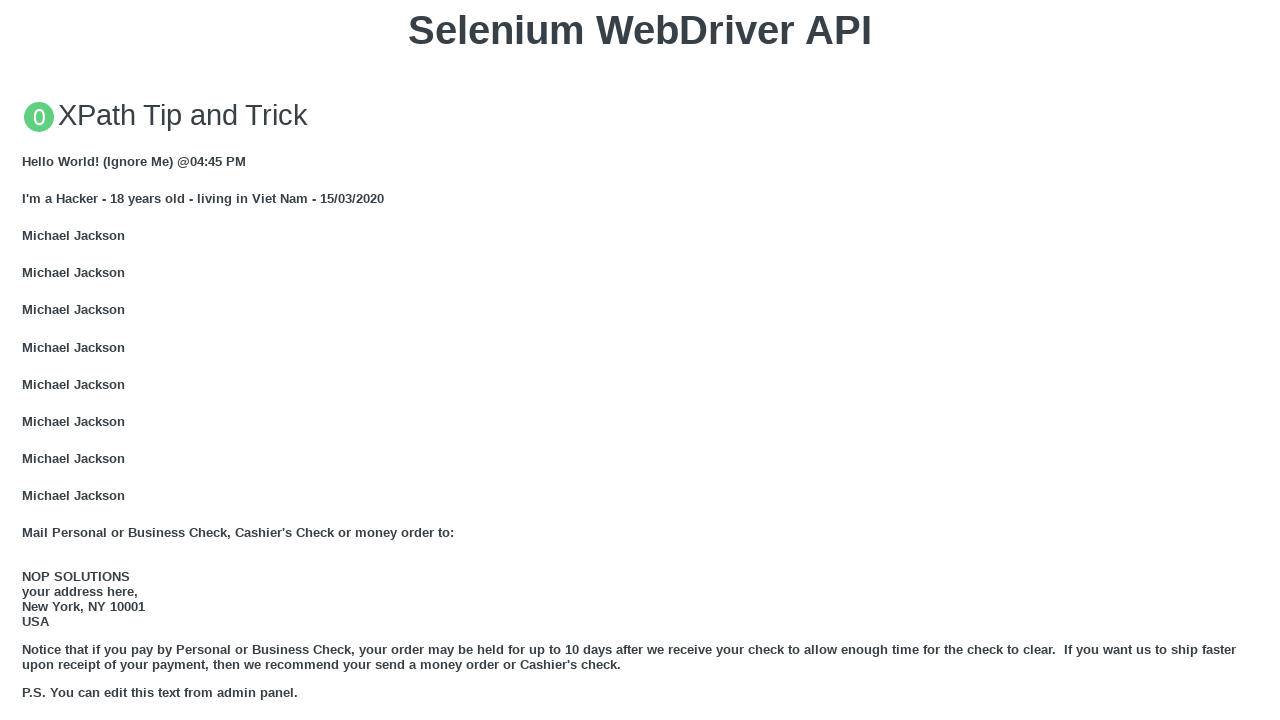

Located age radio button element
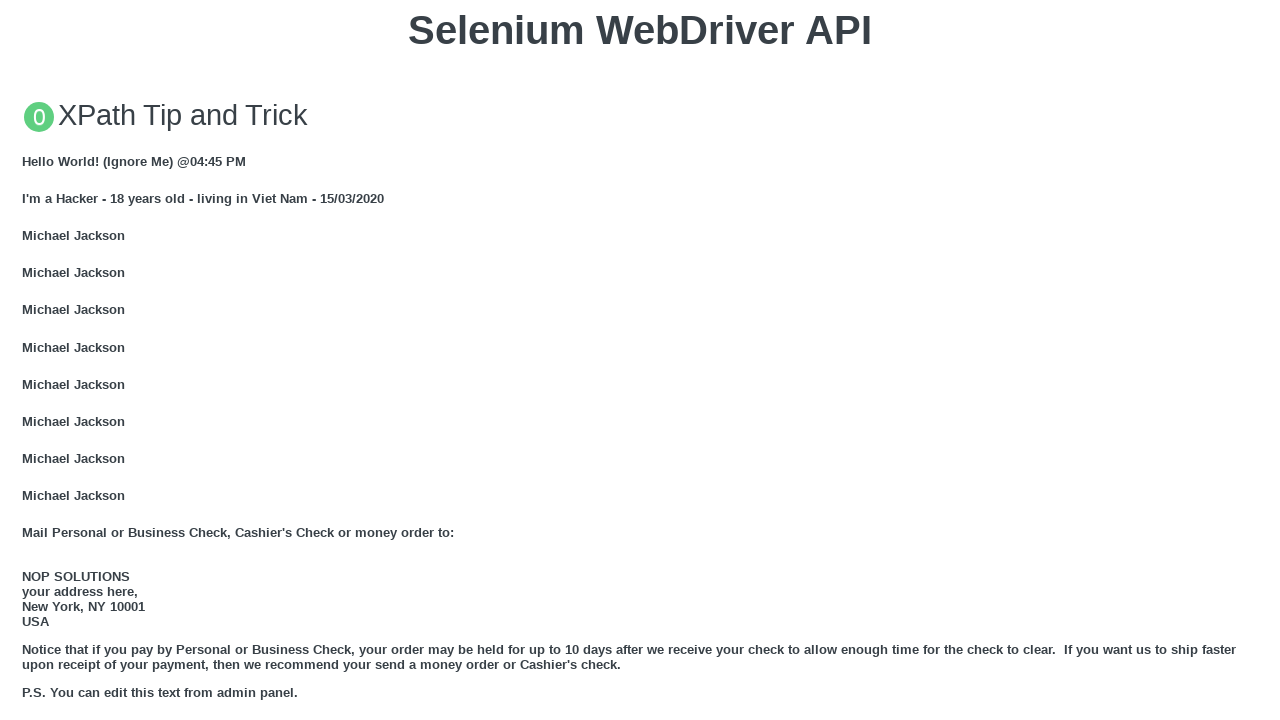

Located education textarea element
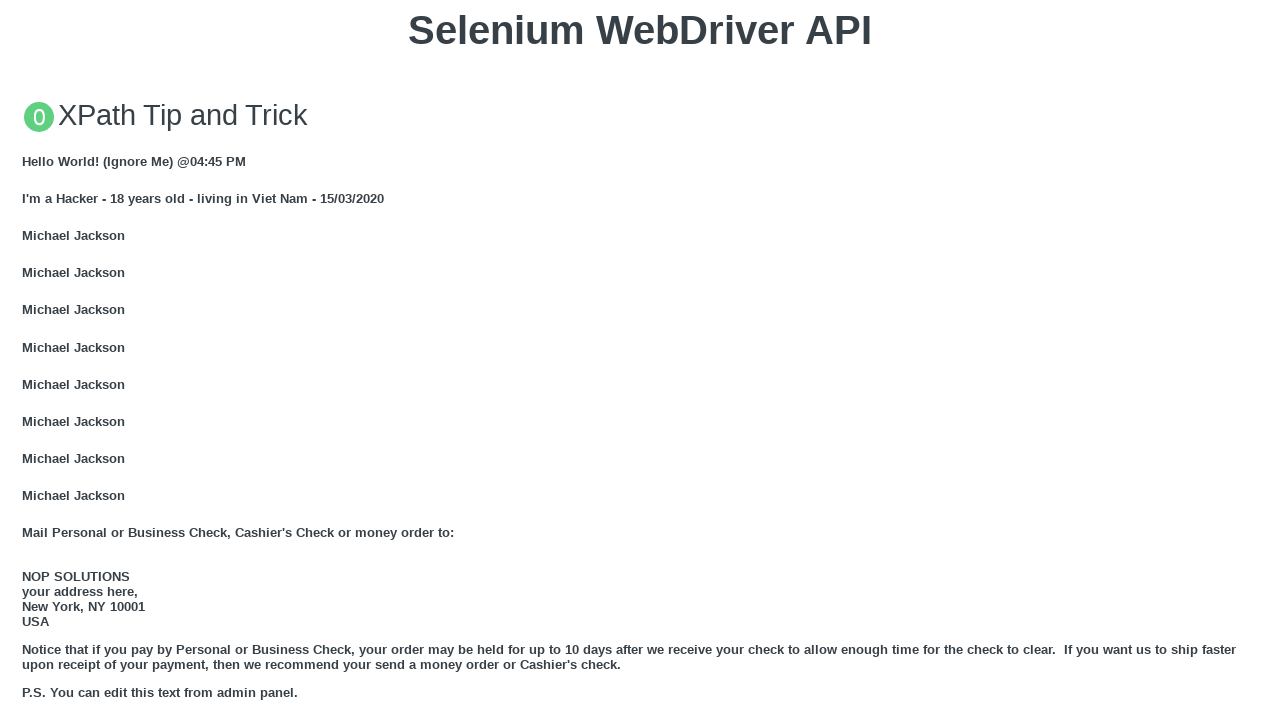

Email textbox and education textarea are both visible
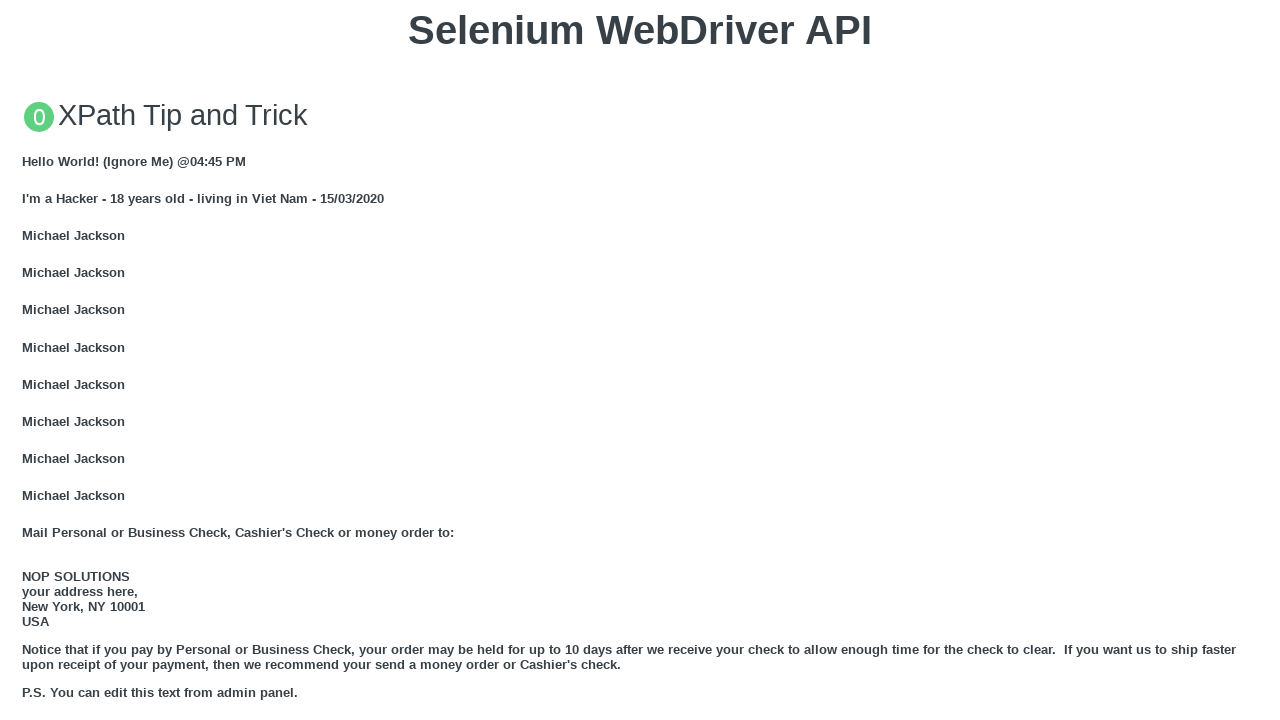

Filled email textbox with 'Automation Testing' on xpath=//input[@id='mail']
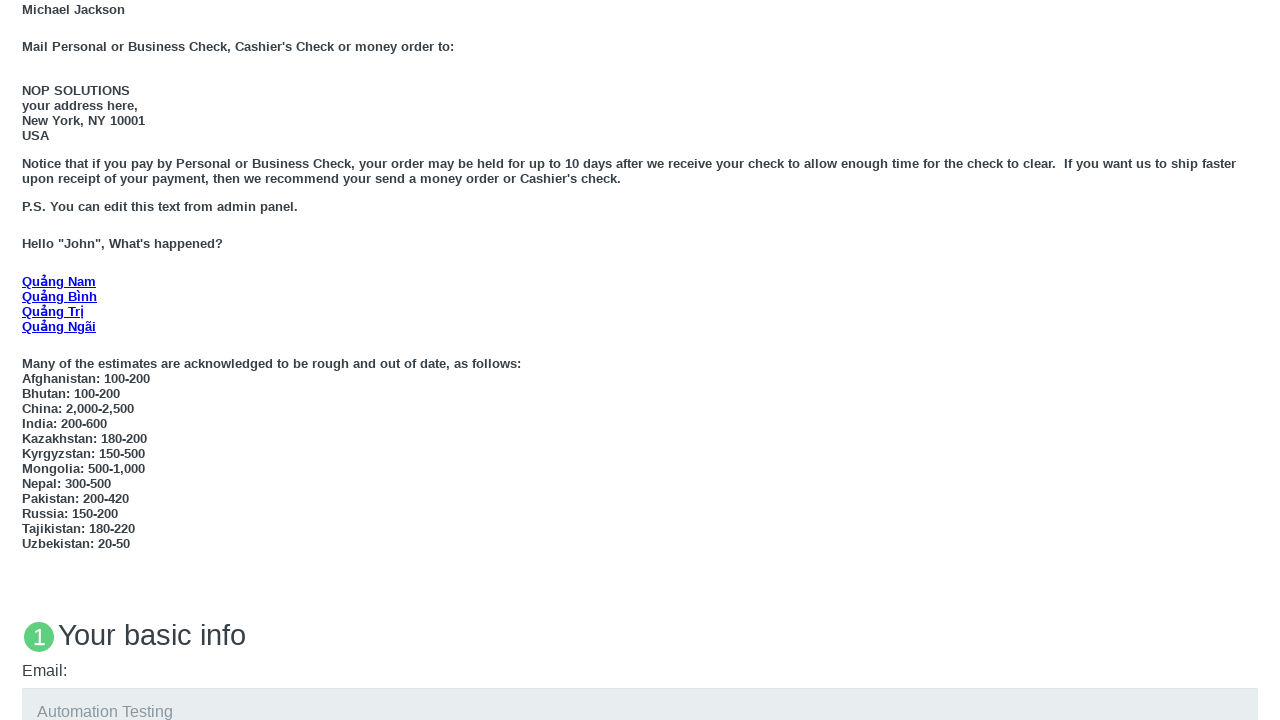

Filled education textarea with 'Education Testing' on xpath=//textarea[@id='edu']
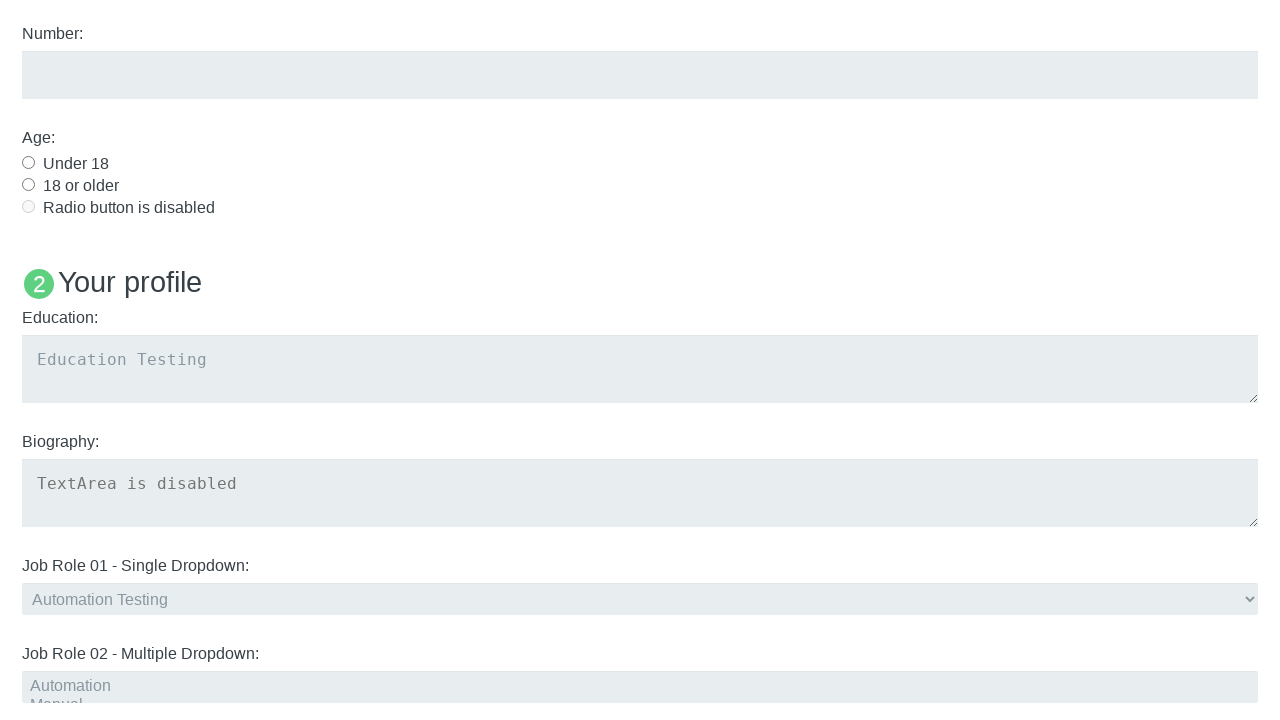

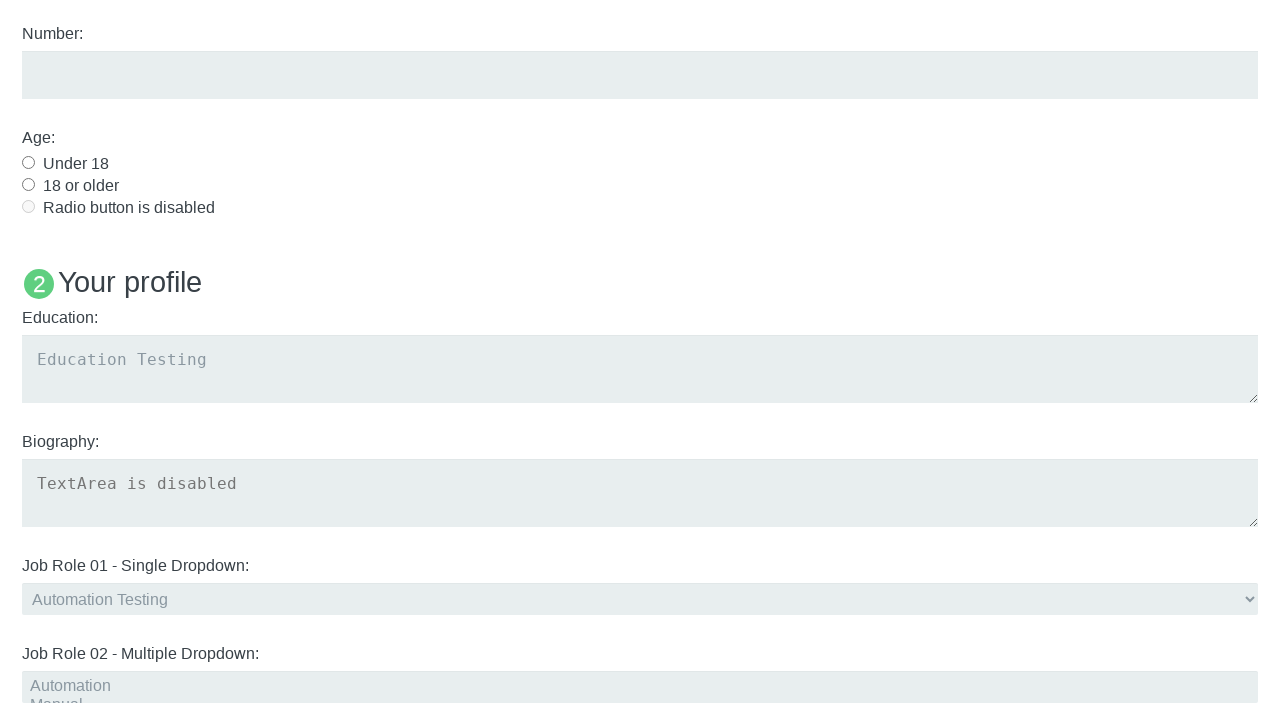